Navigates to a practice automation page and retrieves various attributes (value, id, class) from a confirm button element

Starting URL: https://www.rahulshettyacademy.com/AutomationPractice/

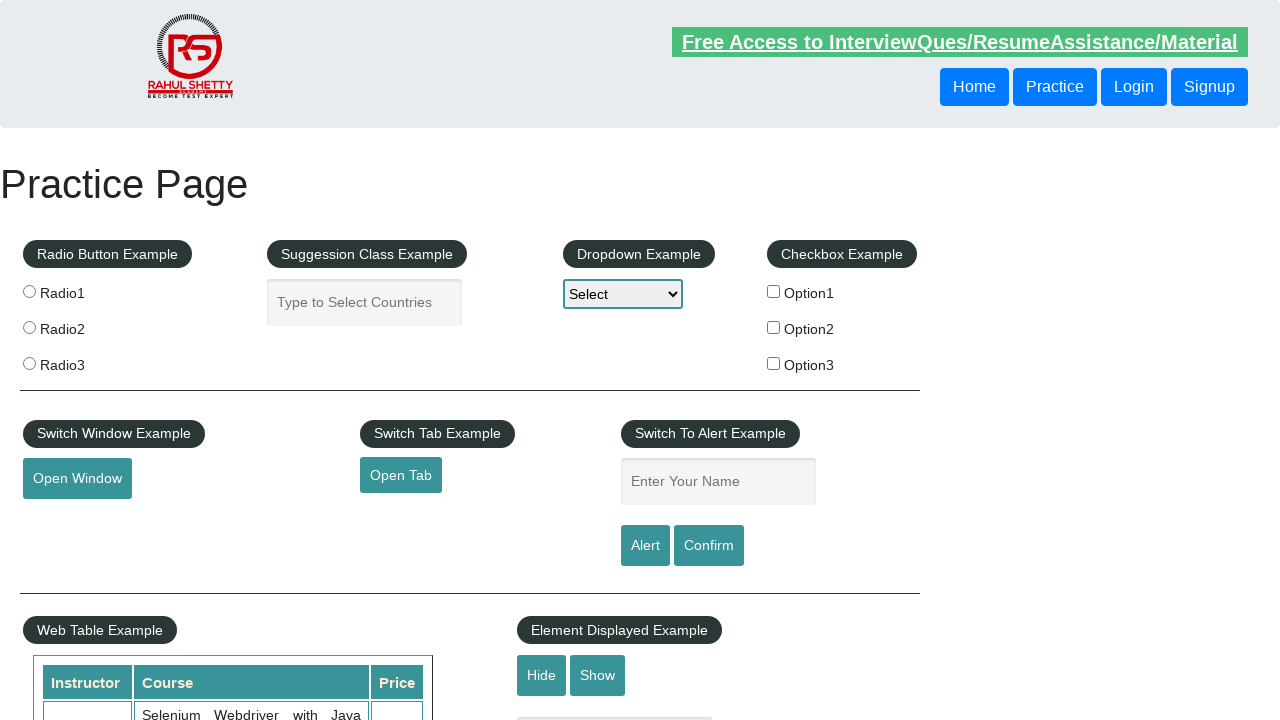

Navigated to Rahul Shetty Academy automation practice page
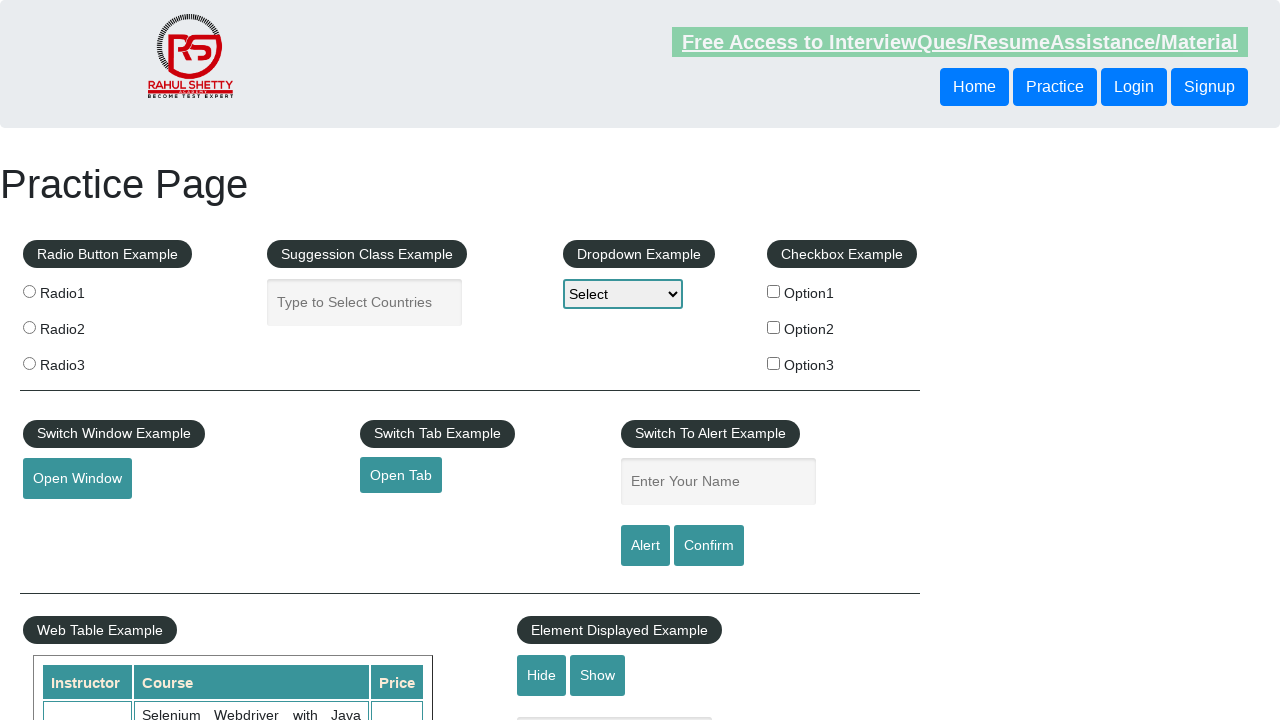

Confirm button element became visible
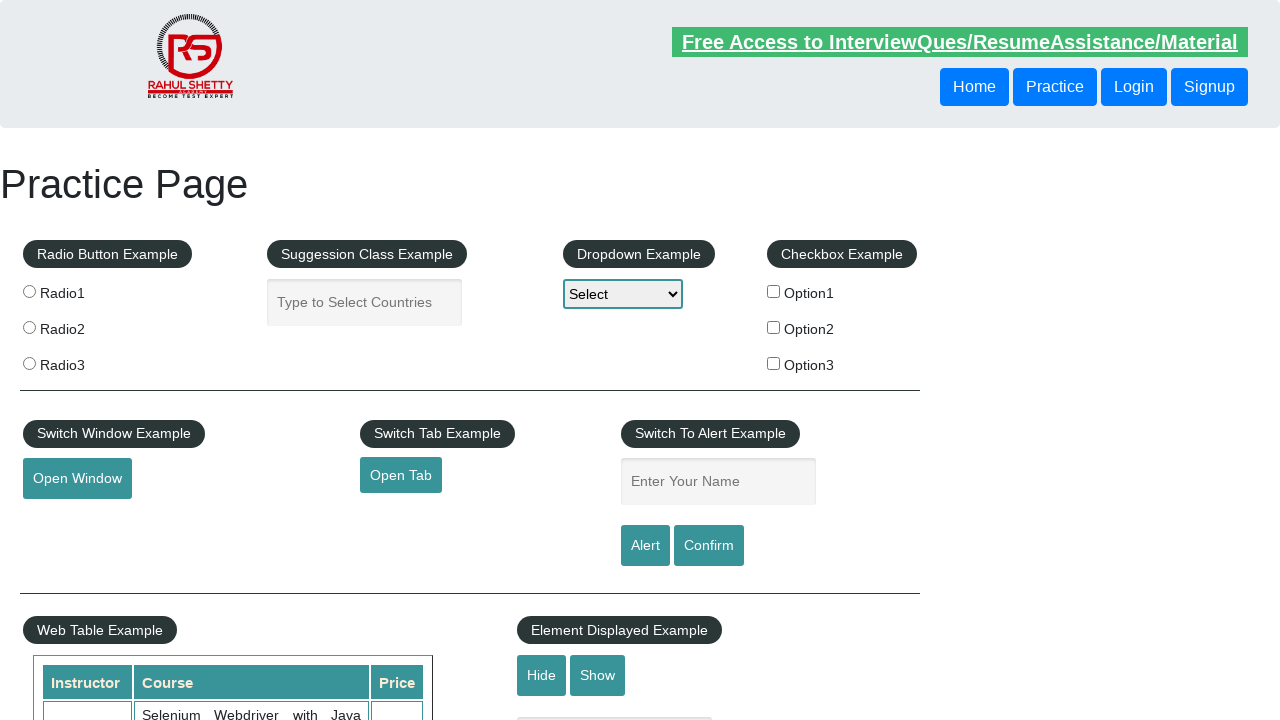

Located confirm button element using CSS selector
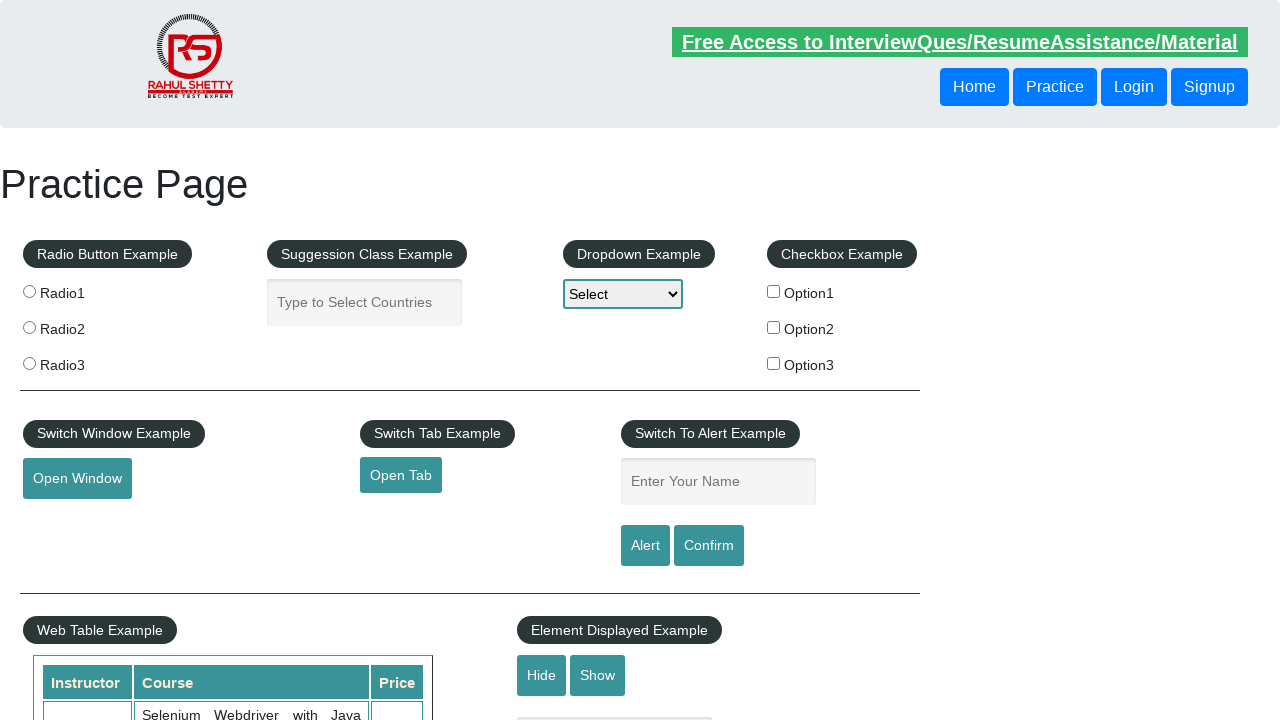

Retrieved value attribute from confirm button: 'Confirm'
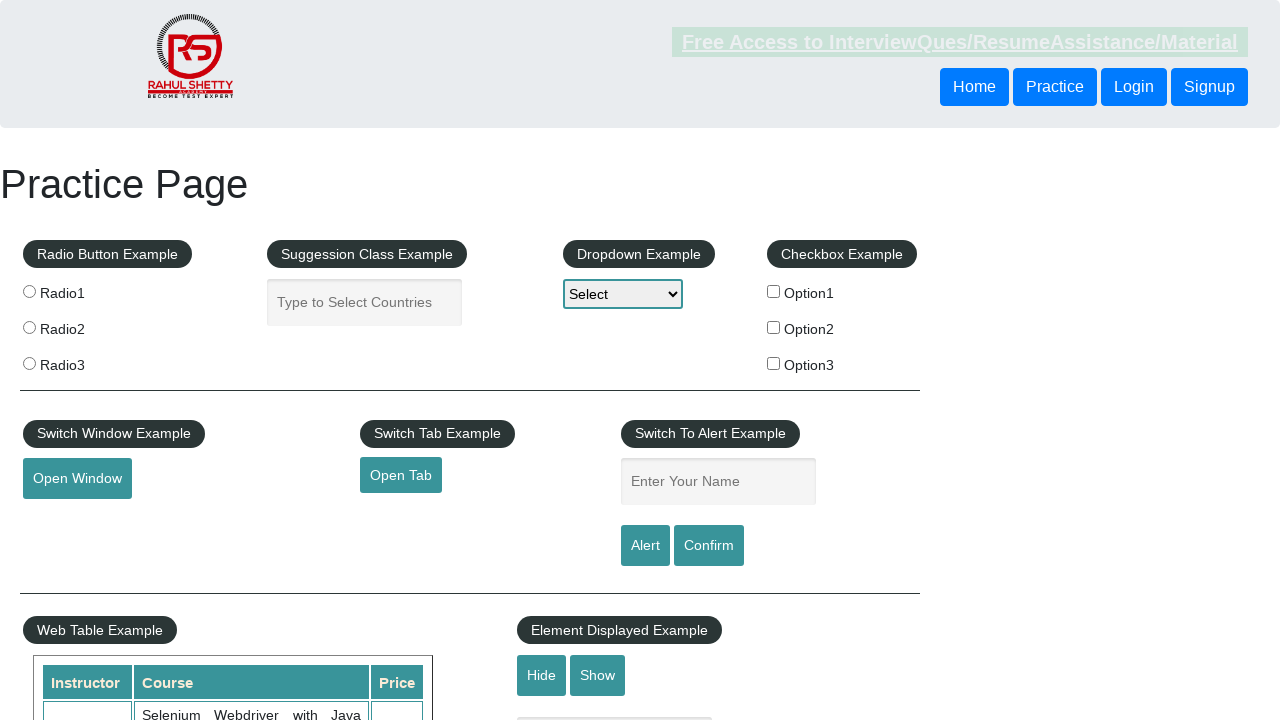

Retrieved id attribute from confirm button: 'confirmbtn'
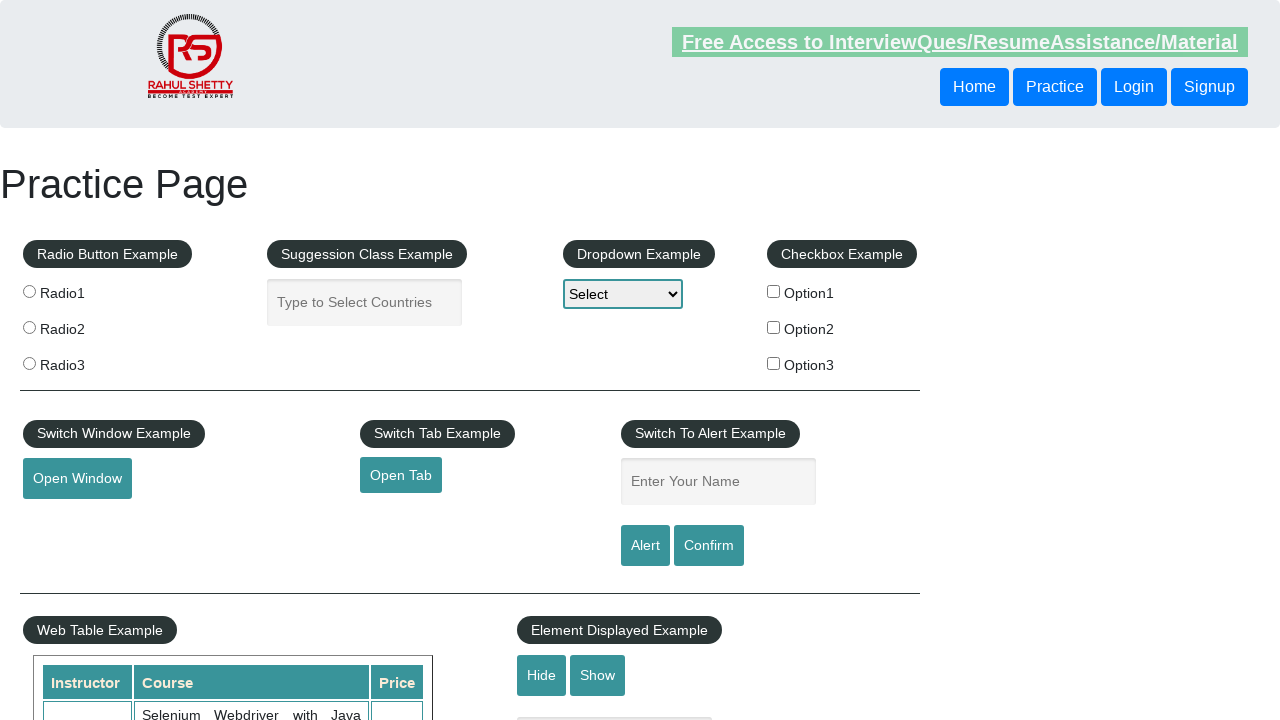

Retrieved class attribute from confirm button: 'btn-style'
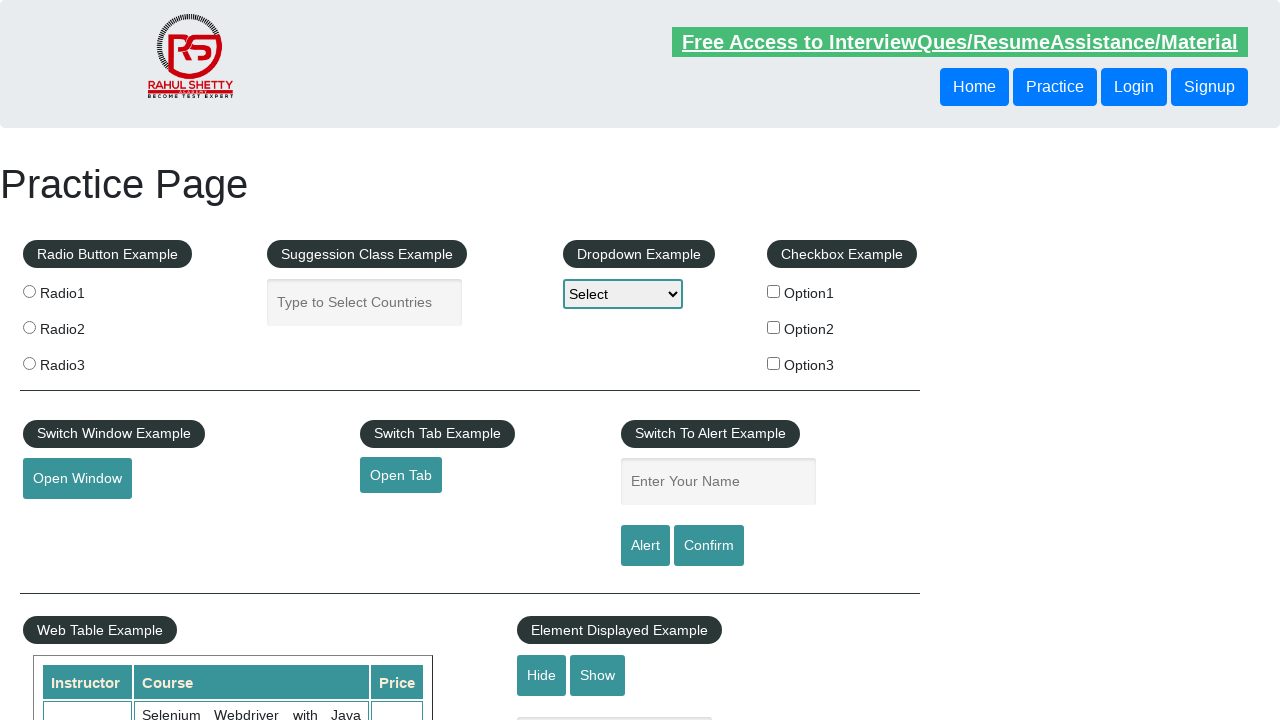

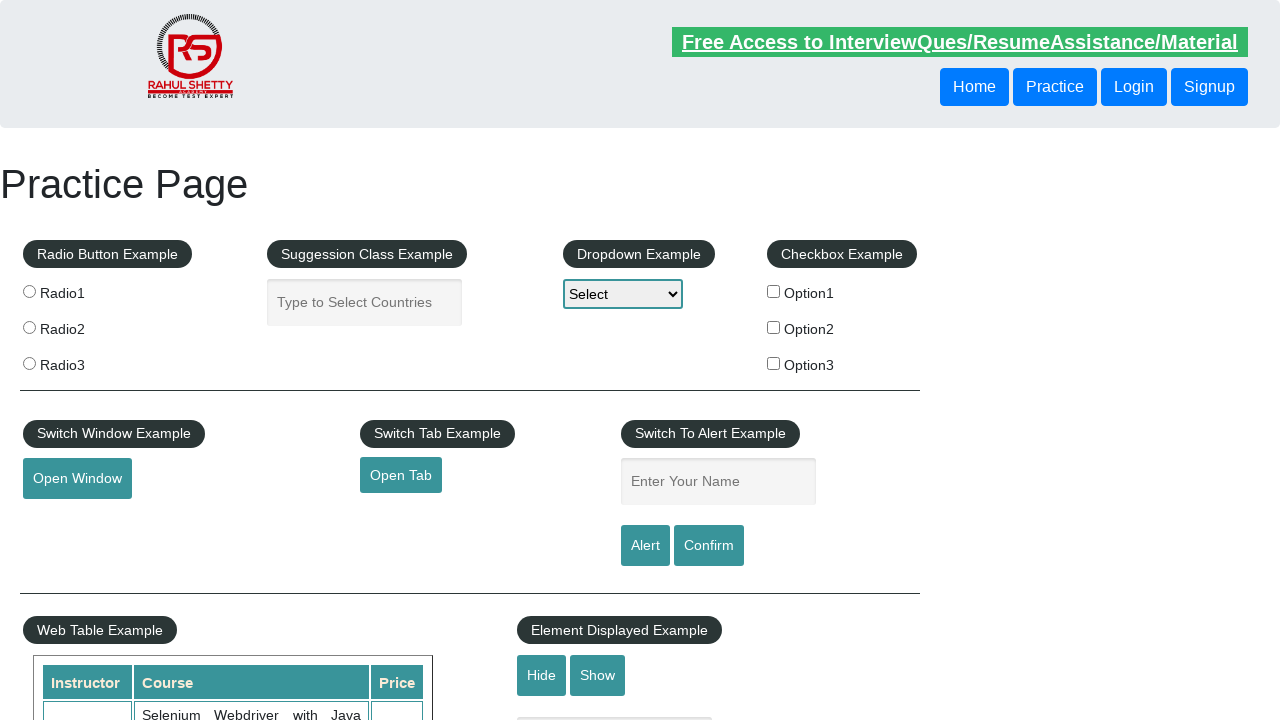